Tests adding a product to cart by clicking Samsung Galaxy S6, then clicking Add to Cart button and accepting the confirmation alert

Starting URL: https://www.demoblaze.com/index.html

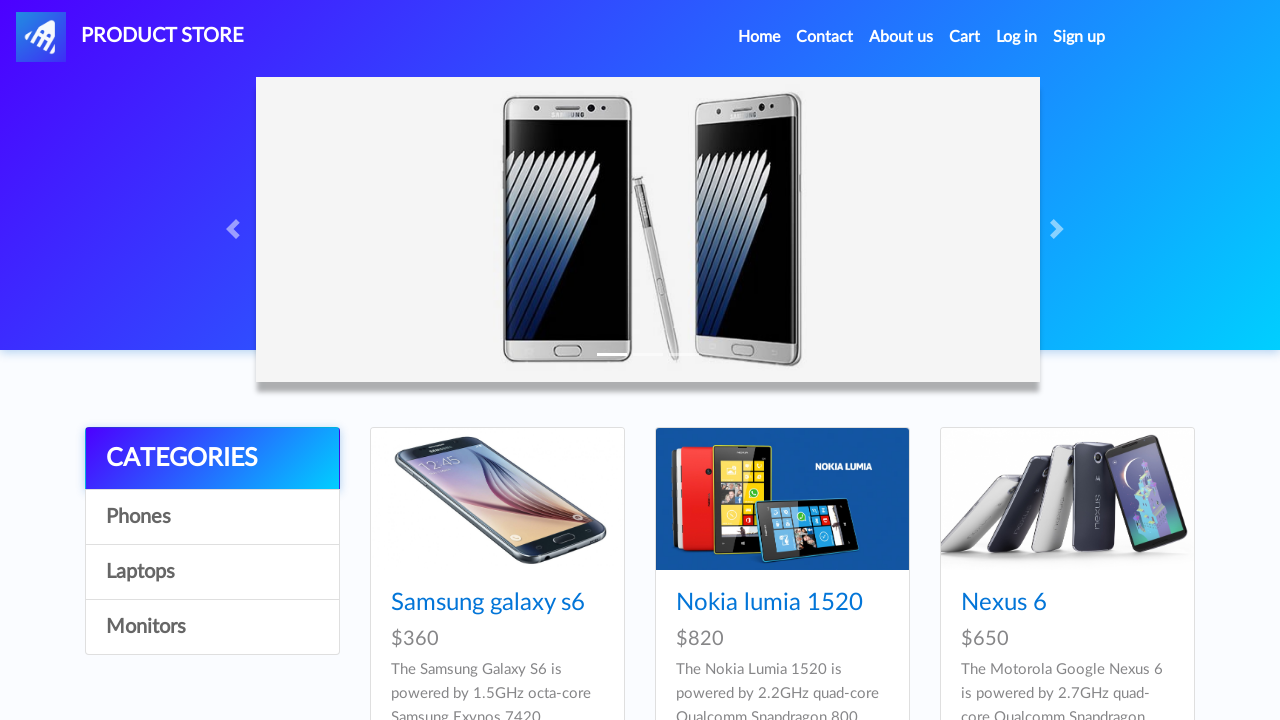

Waited for products to load on demoblaze homepage
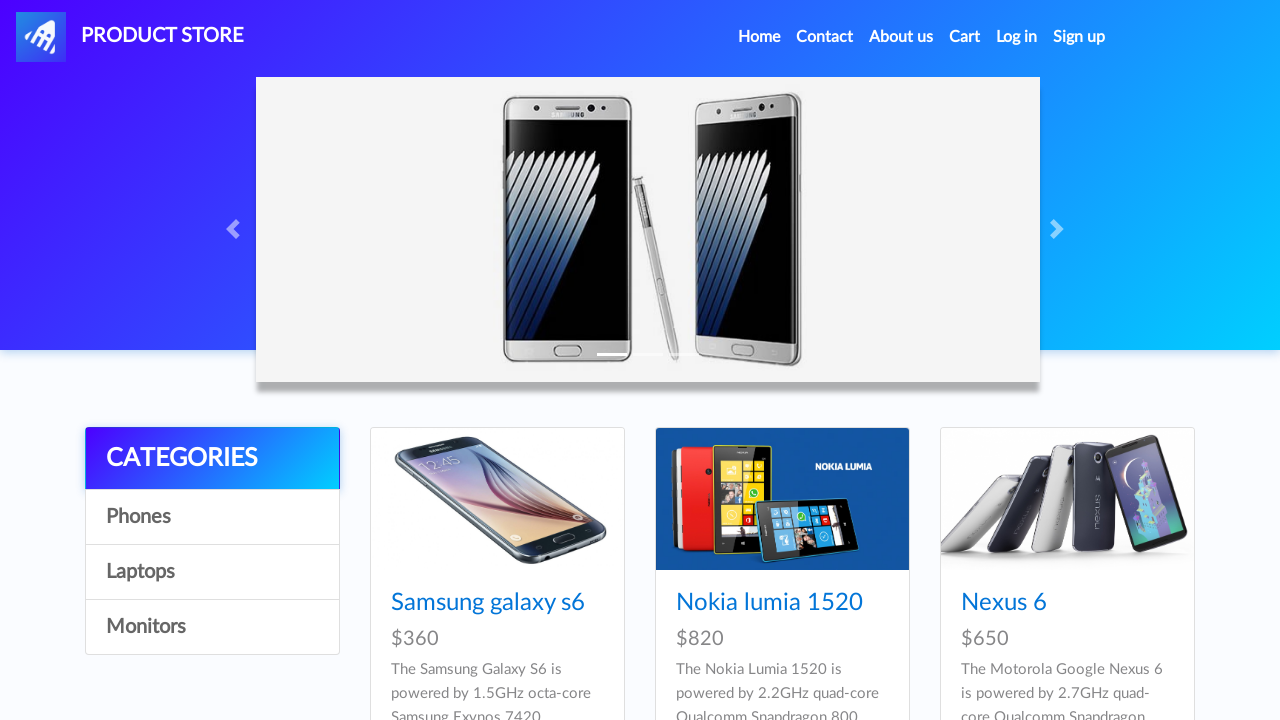

Clicked on Samsung Galaxy S6 product at (488, 603) on a:has-text('Samsung galaxy s6')
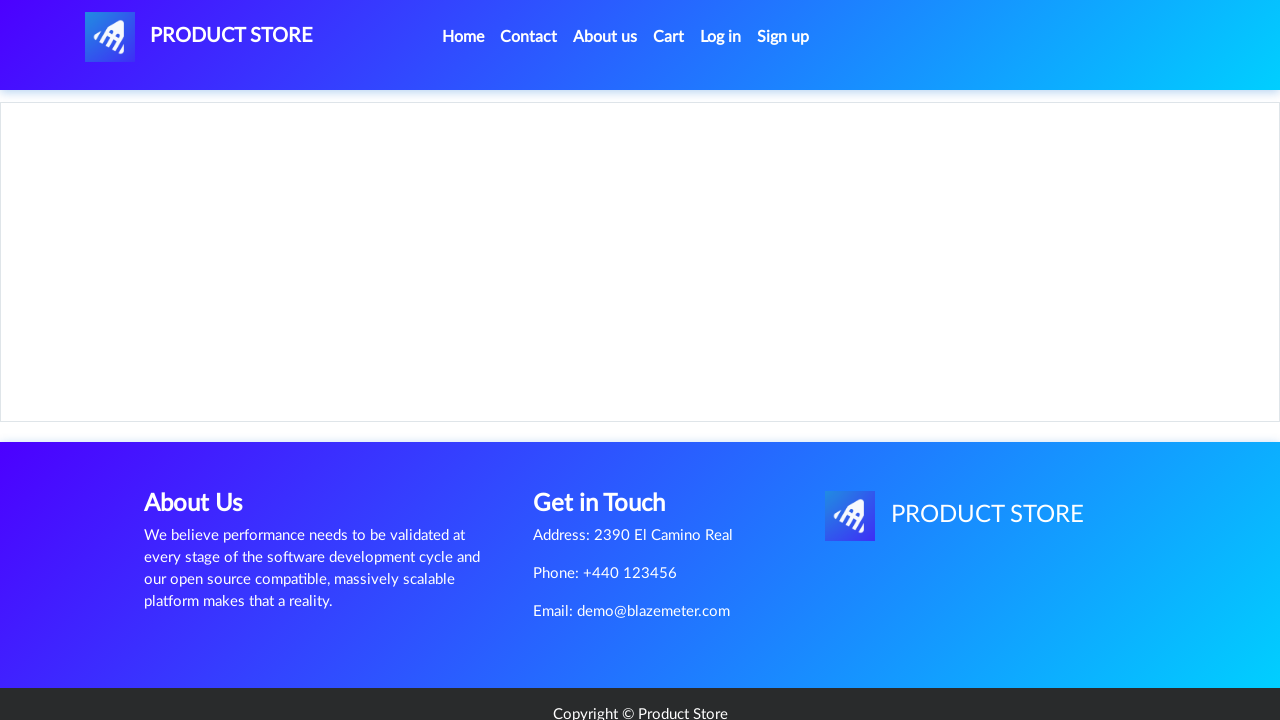

Product detail page loaded successfully
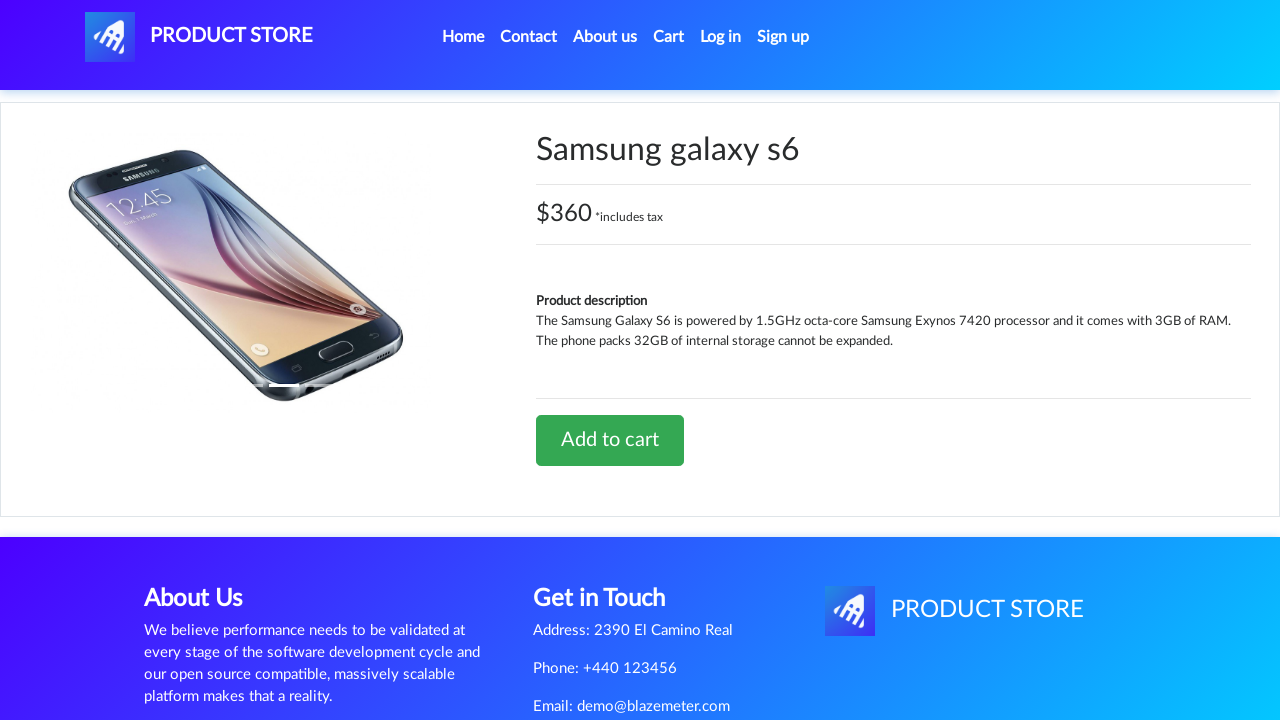

Clicked Add to Cart button at (610, 440) on a:has-text('Add to cart')
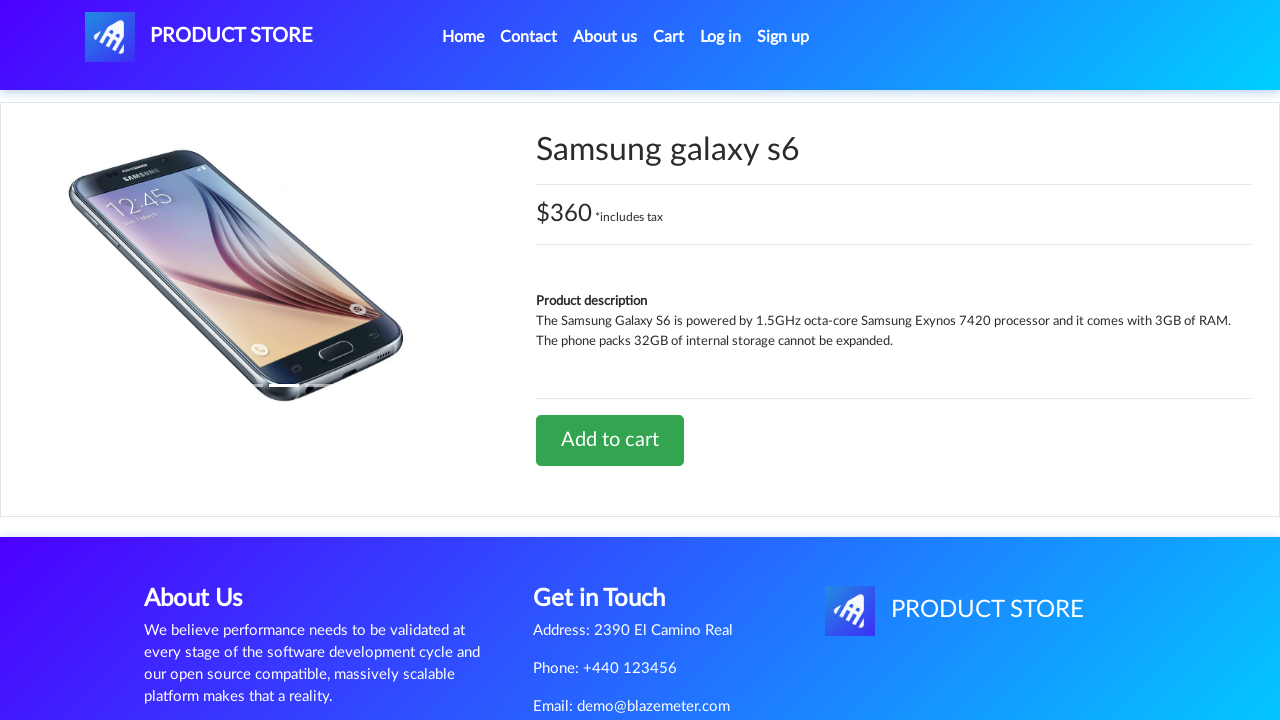

Set up dialog handler to accept confirmation alert
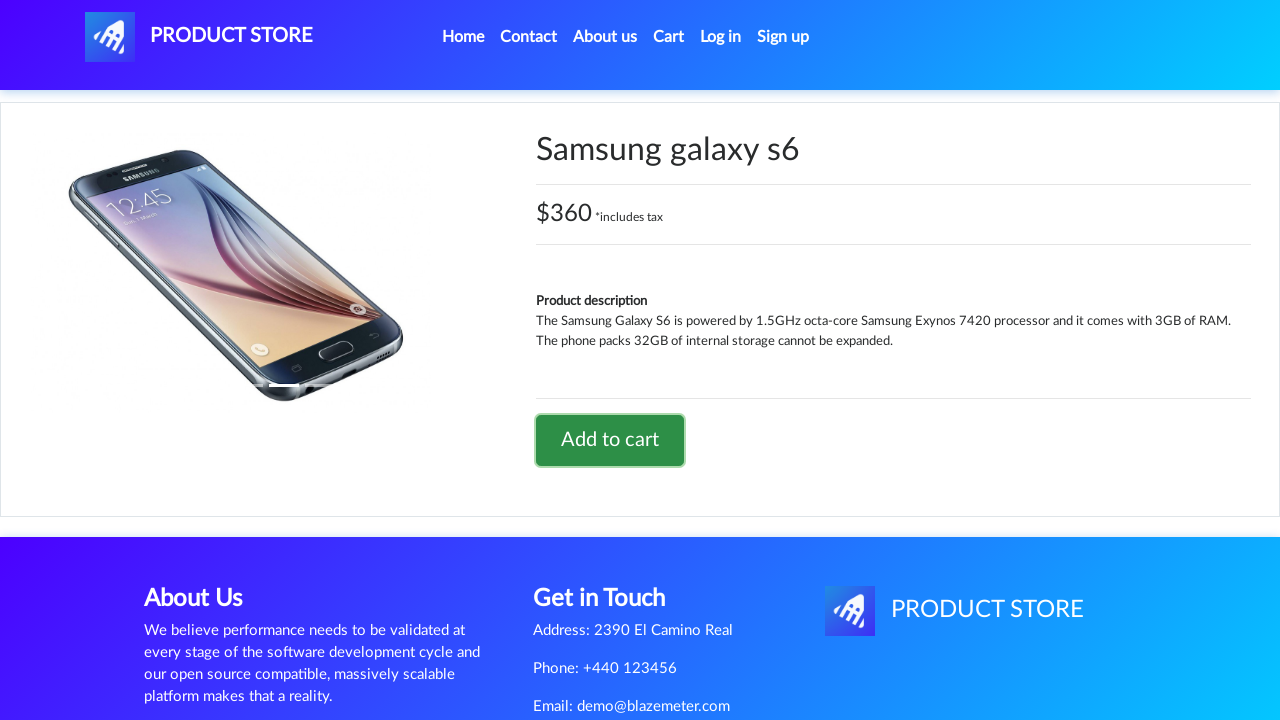

Waited 2 seconds for cart to update after confirmation
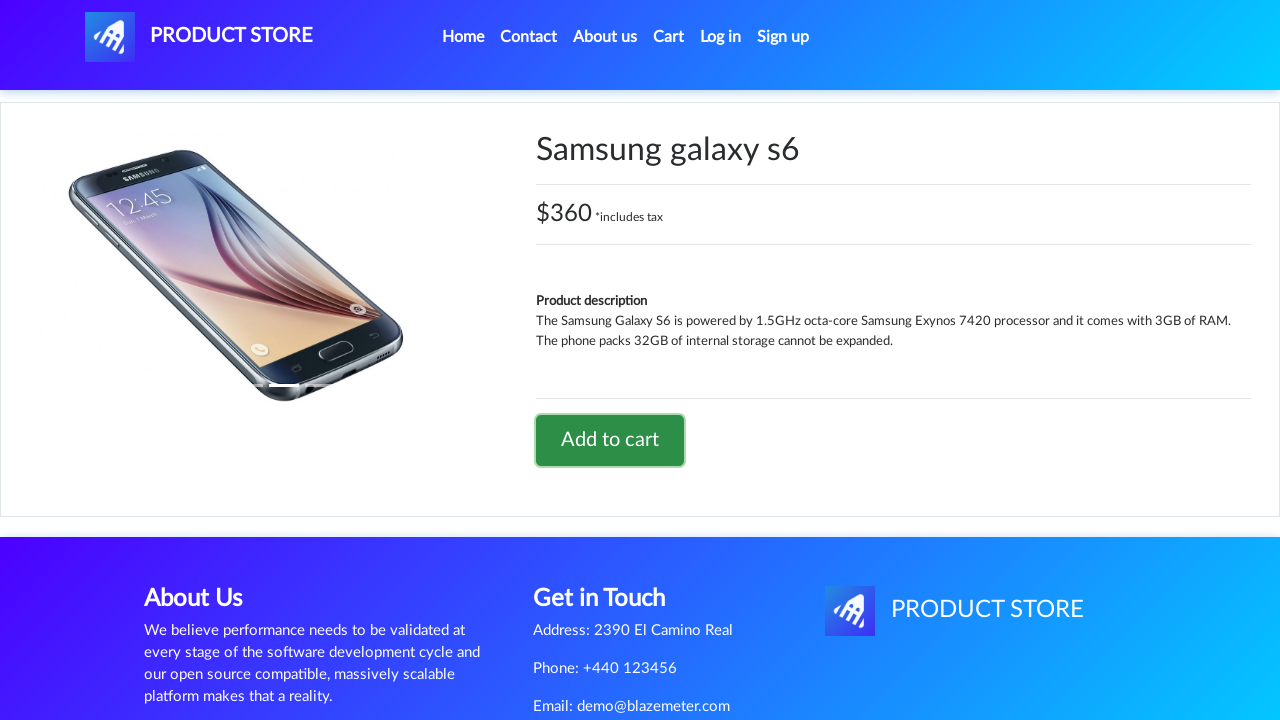

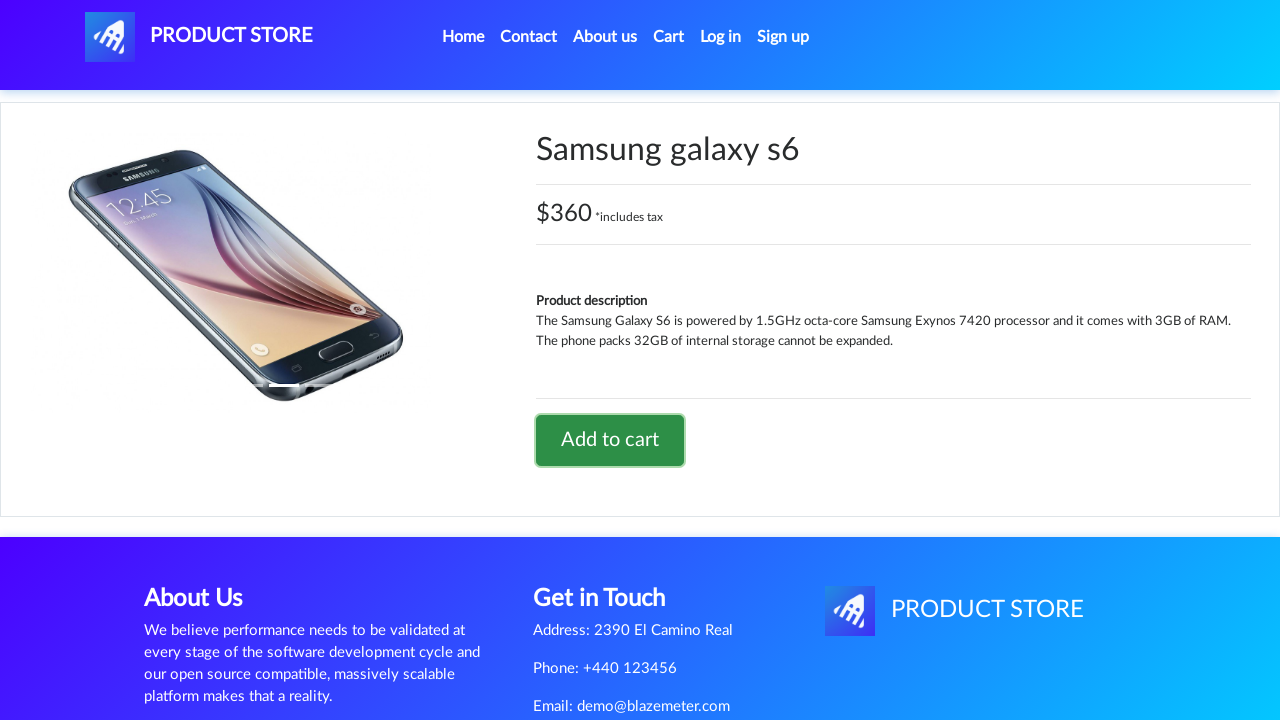